Tests text input interaction by filling a first name field, retrieving its value, and clearing it

Starting URL: https://demoqa.com/automation-practice-form

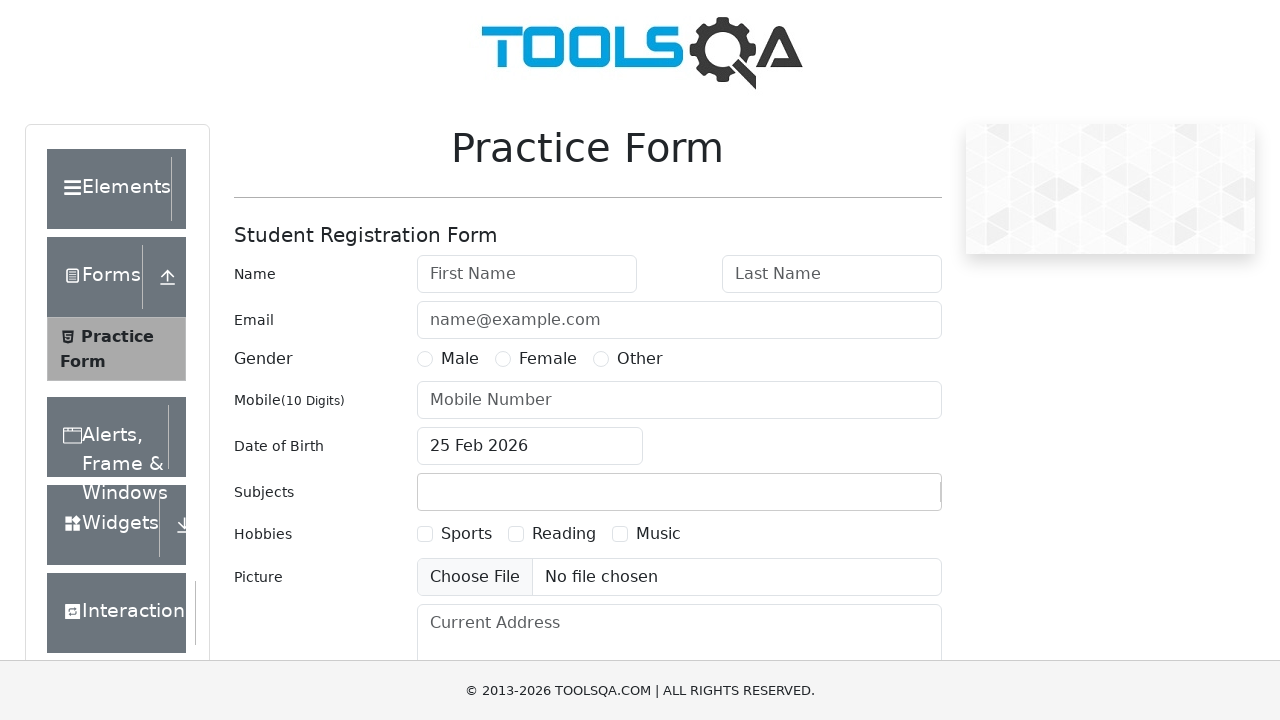

Filled first name field with 'Vincent First Name' on //input[@placeholder='First Name']
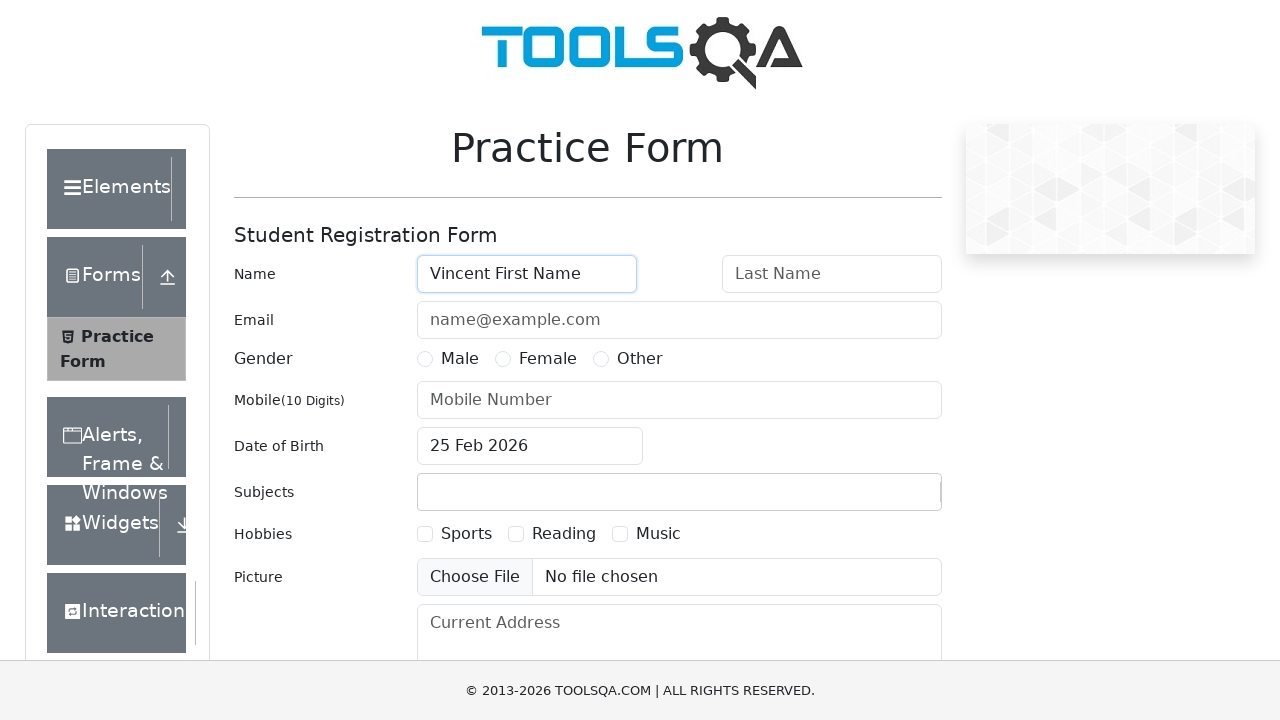

Retrieved first name input value: 'Vincent First Name'
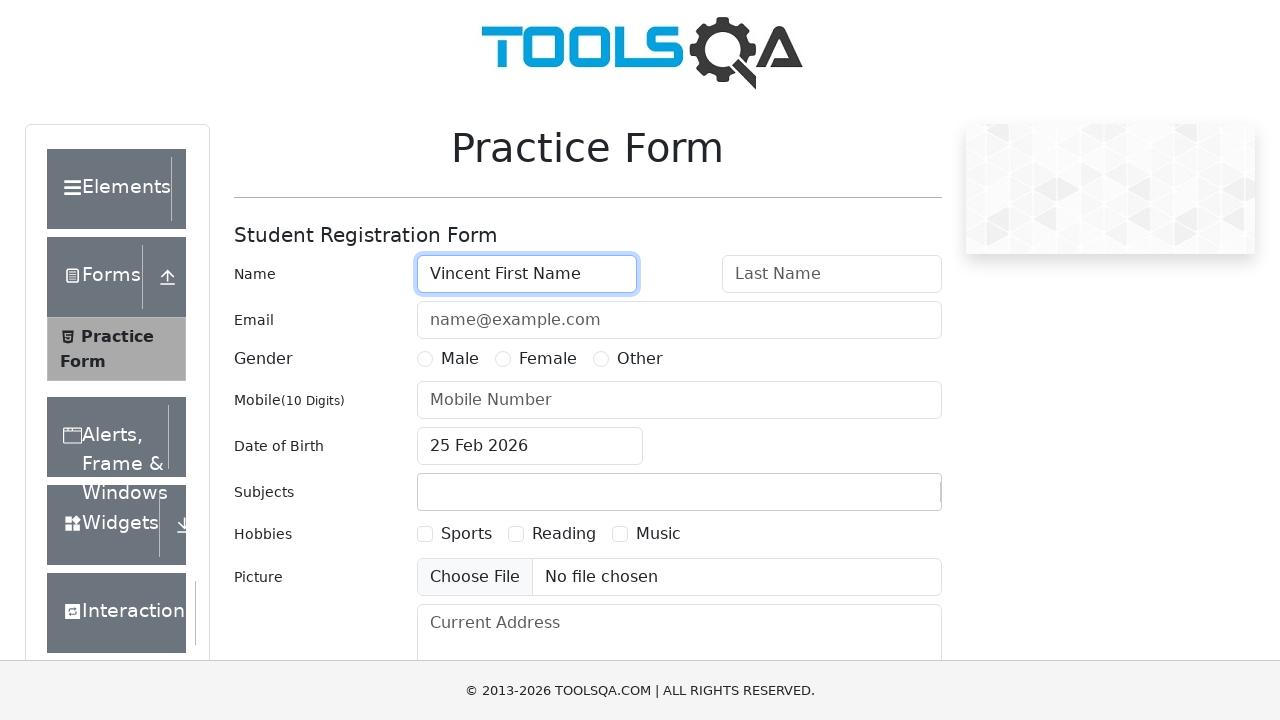

Retrieved first name input id attribute: 'firstName'
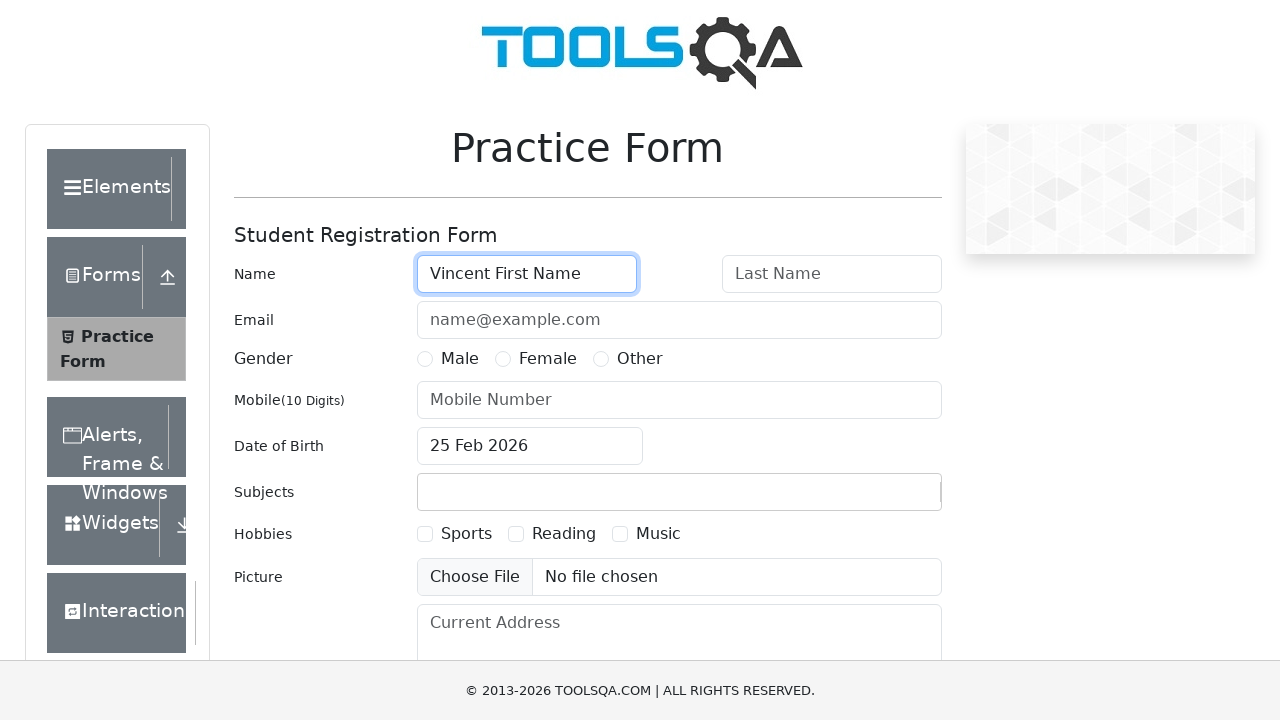

Cleared first name input field on //input[@placeholder='First Name']
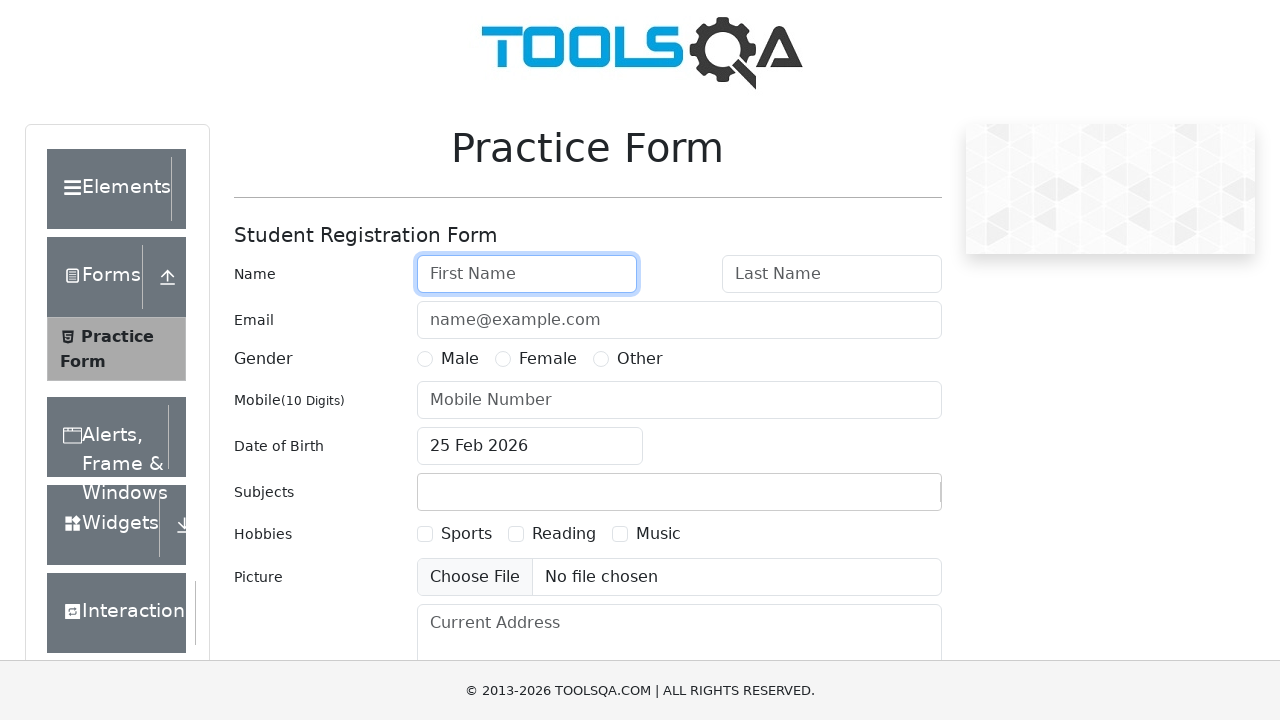

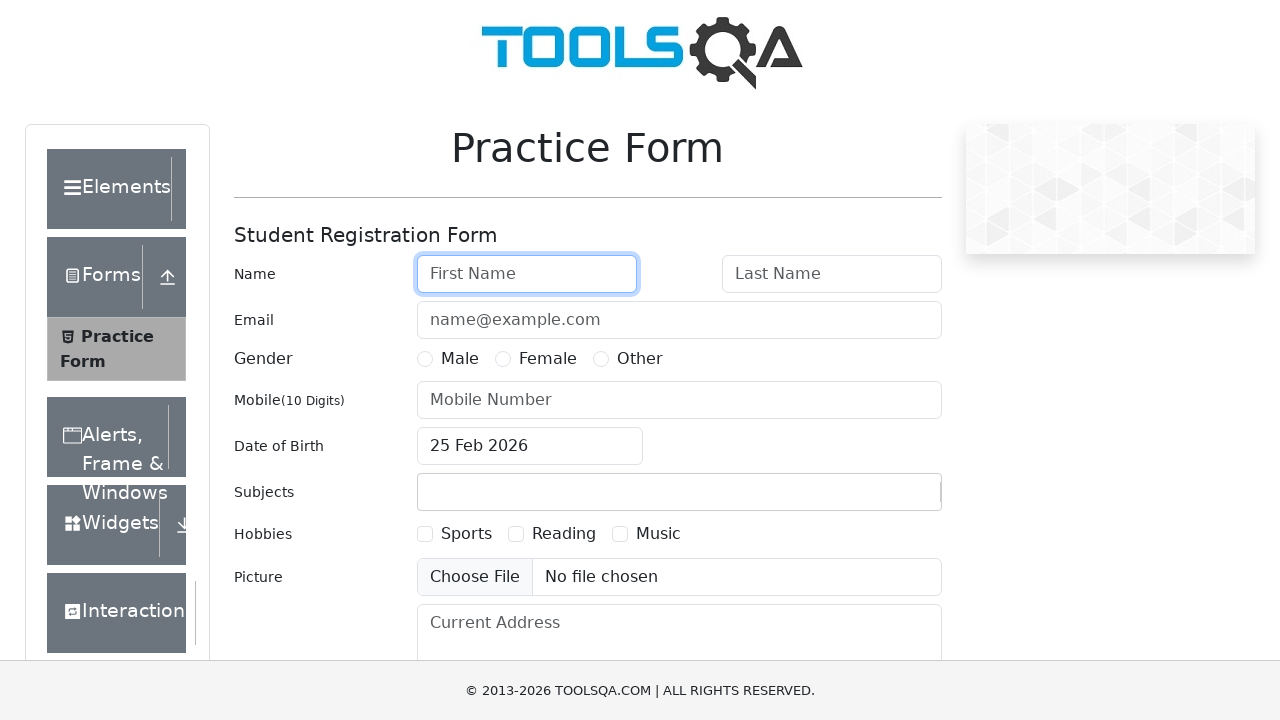